Tests nested frames navigation by clicking on the Nested Frames link and switching through multiple frame levels to access content in the middle frame

Starting URL: https://the-internet.herokuapp.com/

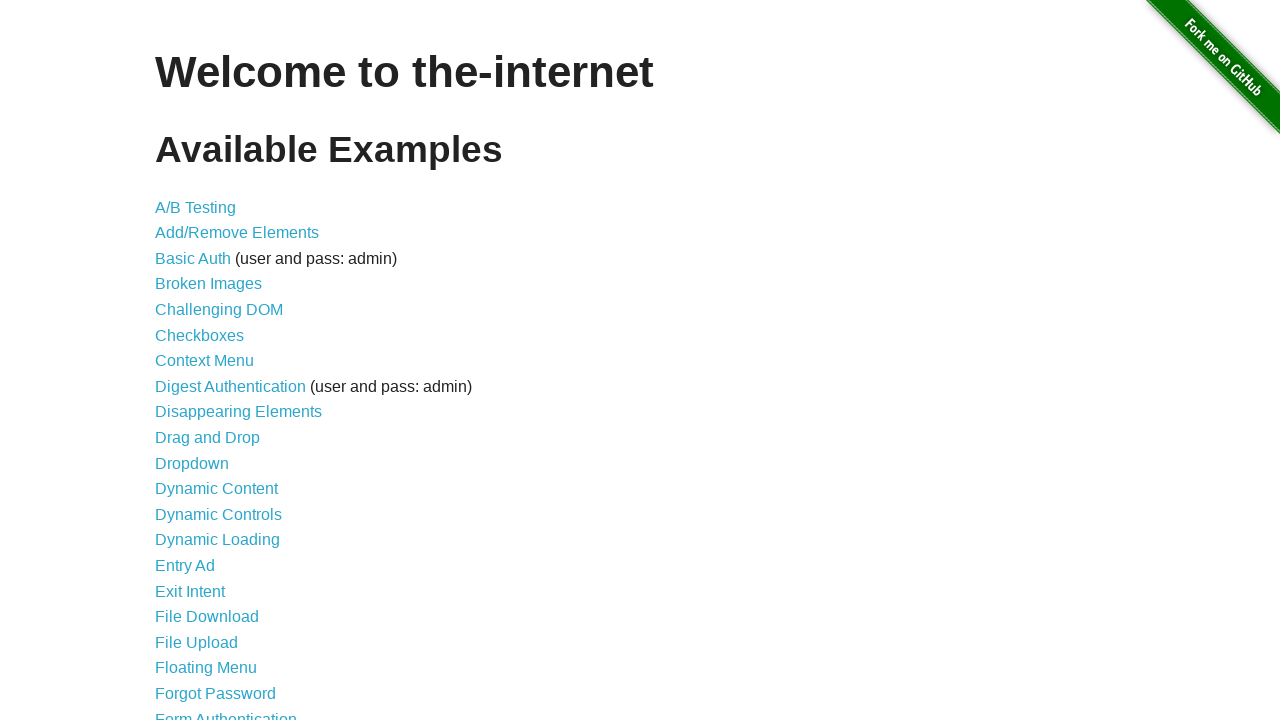

Clicked on the Nested Frames link at (210, 395) on xpath=//*[text()='Nested Frames']
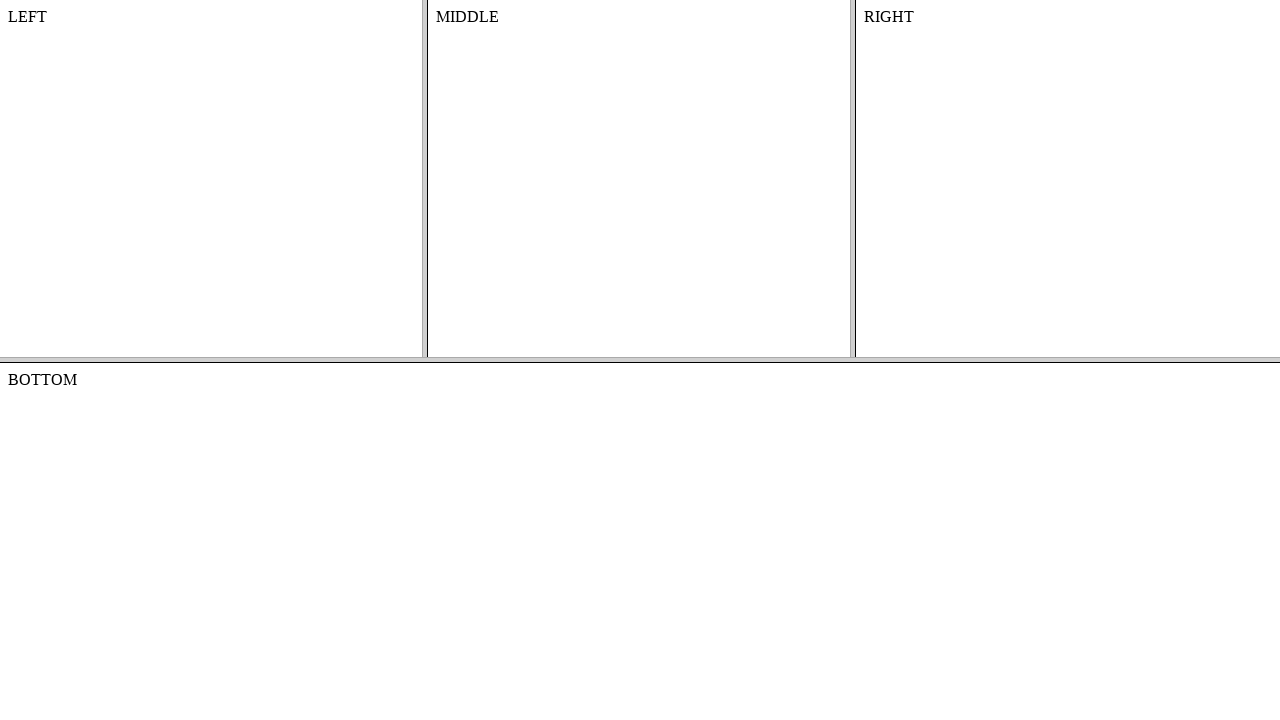

Located and switched to the top frame
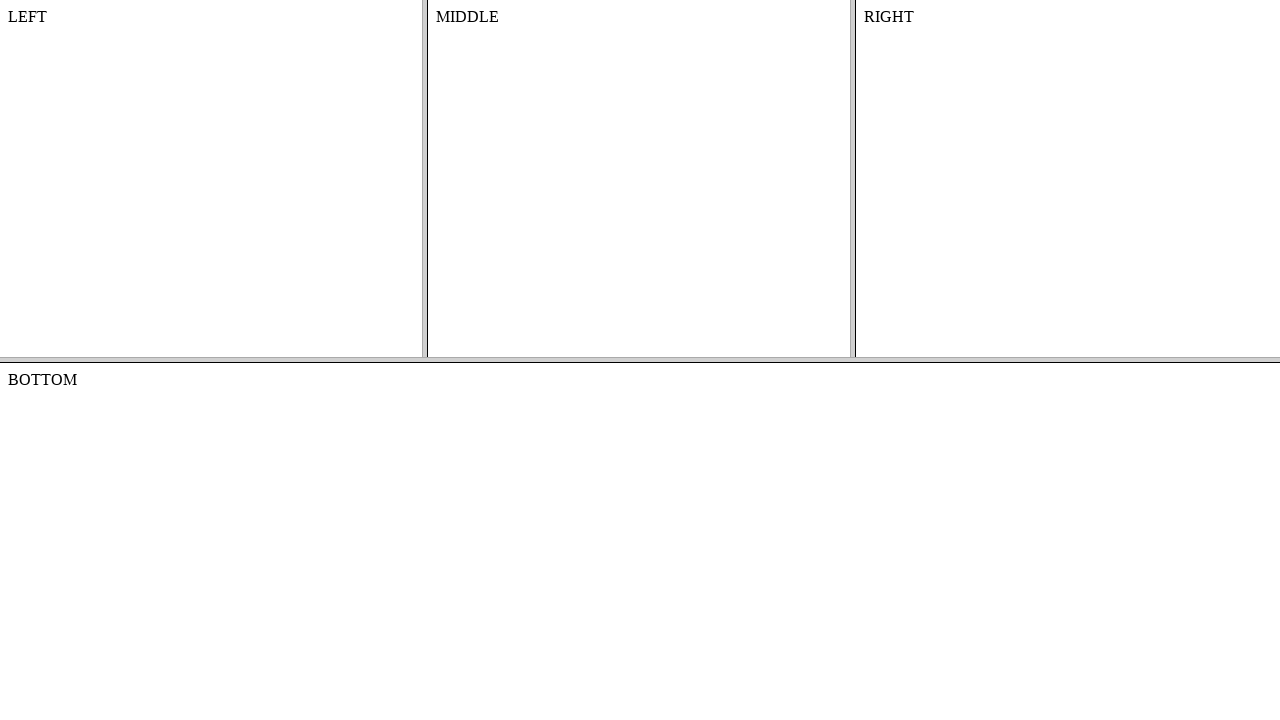

Located and switched to the middle frame within the top frame
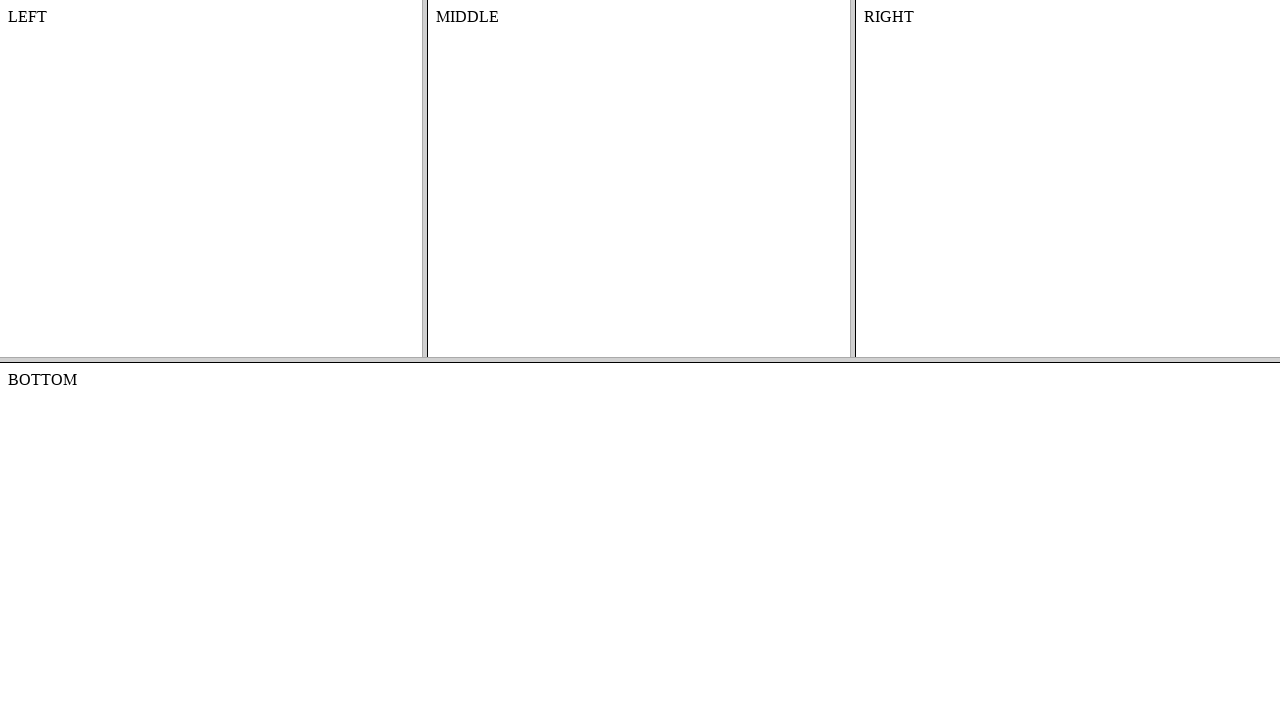

Waited for content element to load in the middle frame
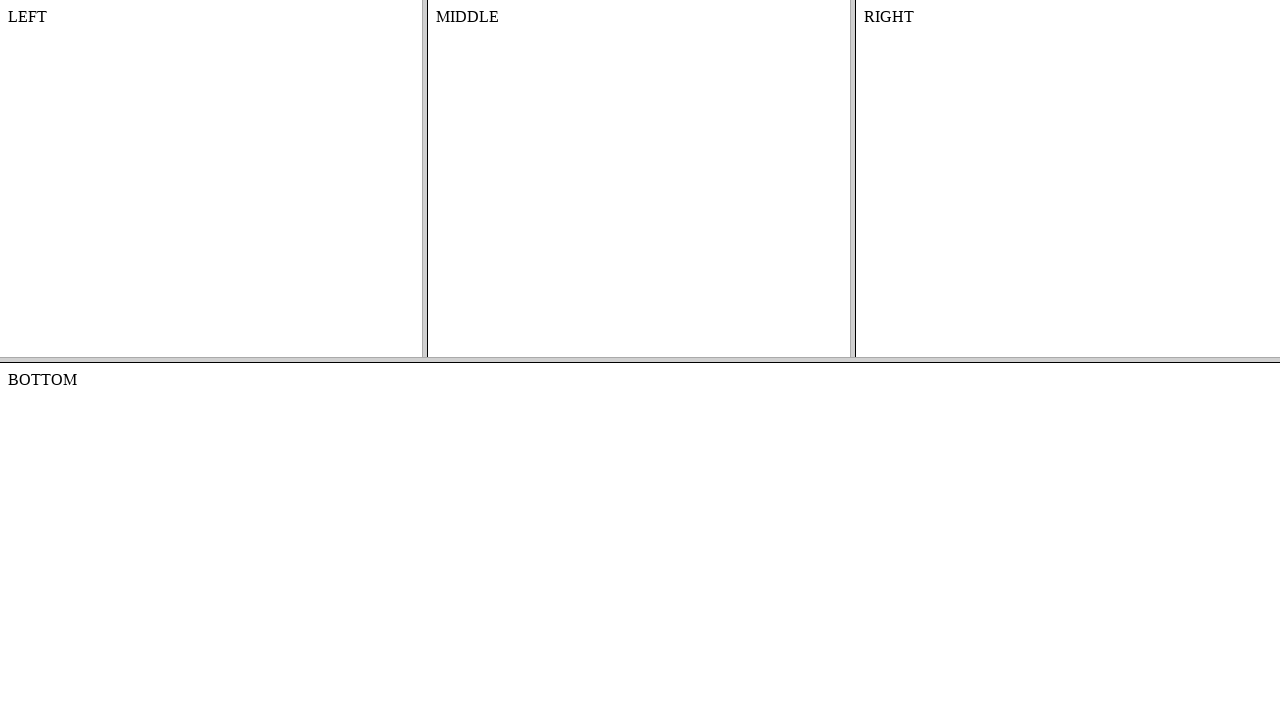

Retrieved text content from middle frame: 'MIDDLE'
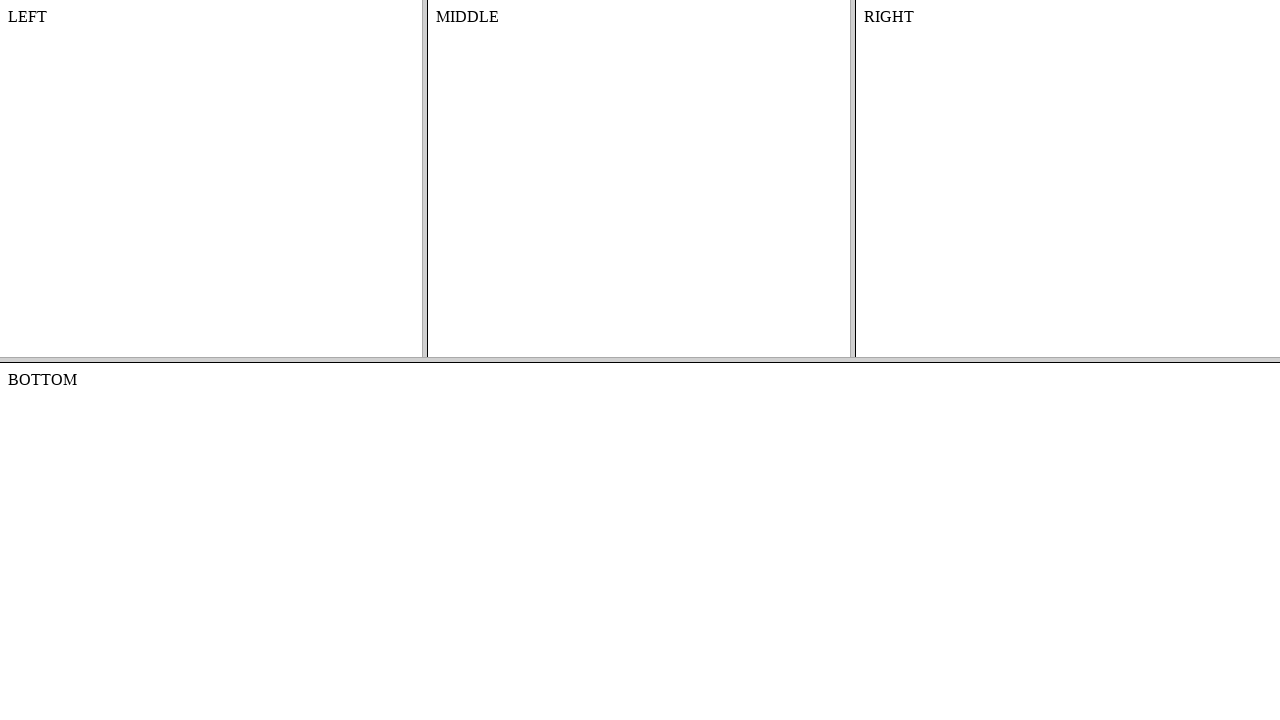

Printed content text to console
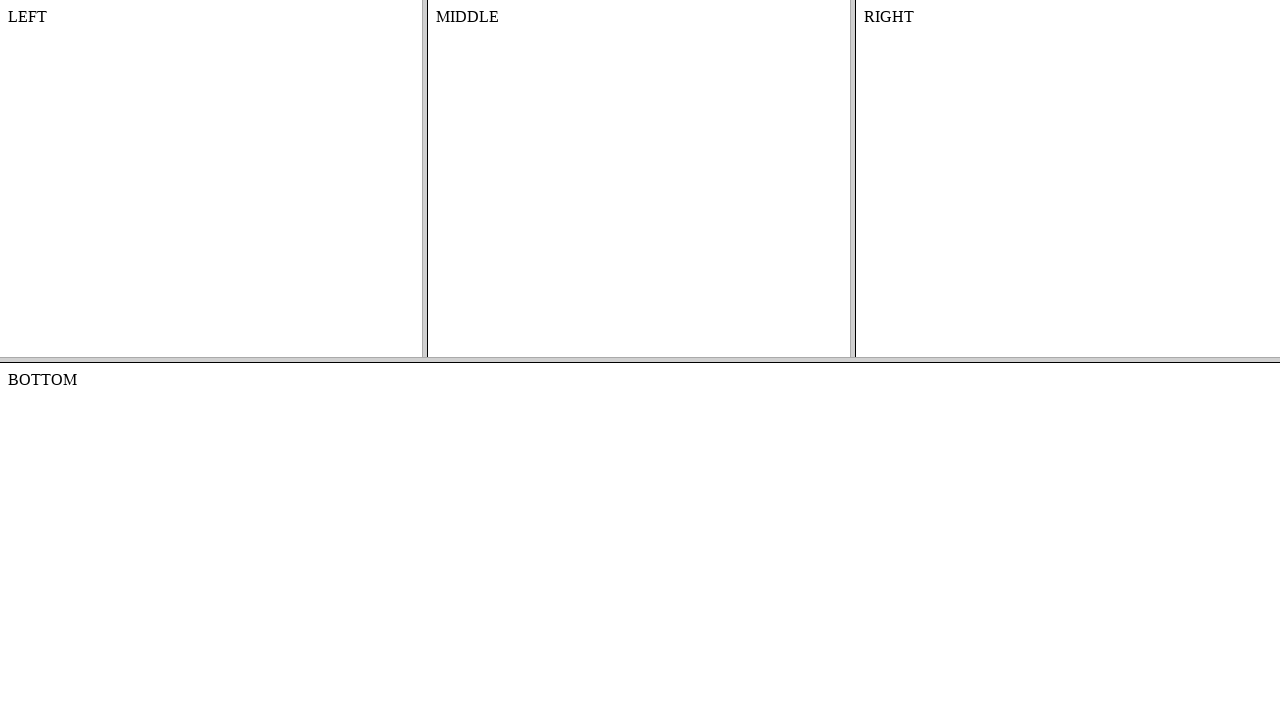

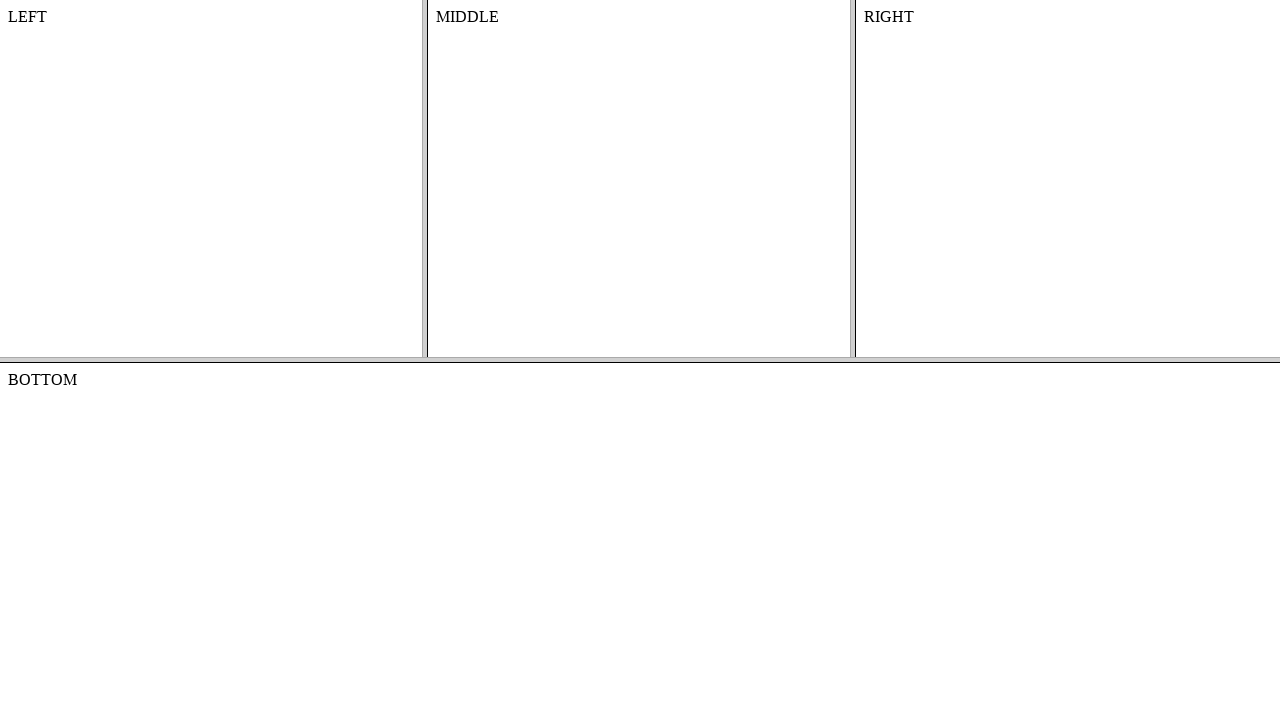